Tests a text box form by filling in user details (name, email, addresses) and submitting, then verifies the output displays the entered information correctly.

Starting URL: https://demoqa.com/text-box

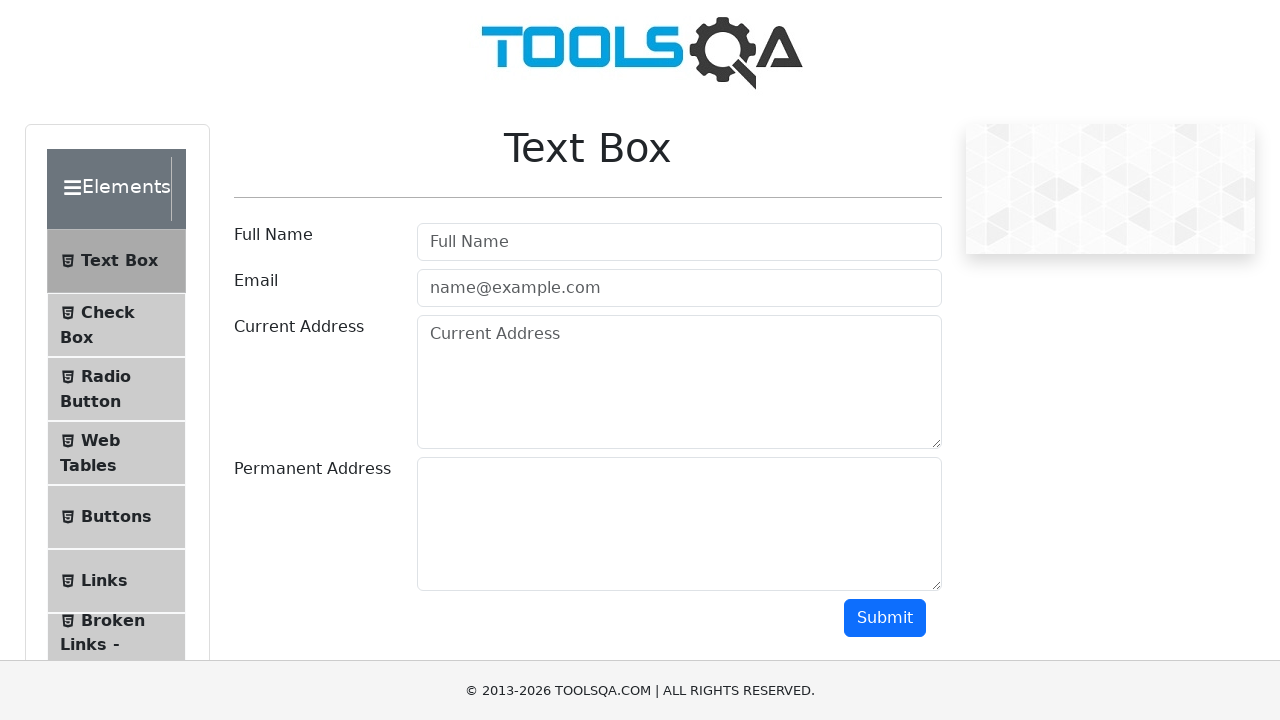

Filled userName field with 'Alexander Mazein' on #userName
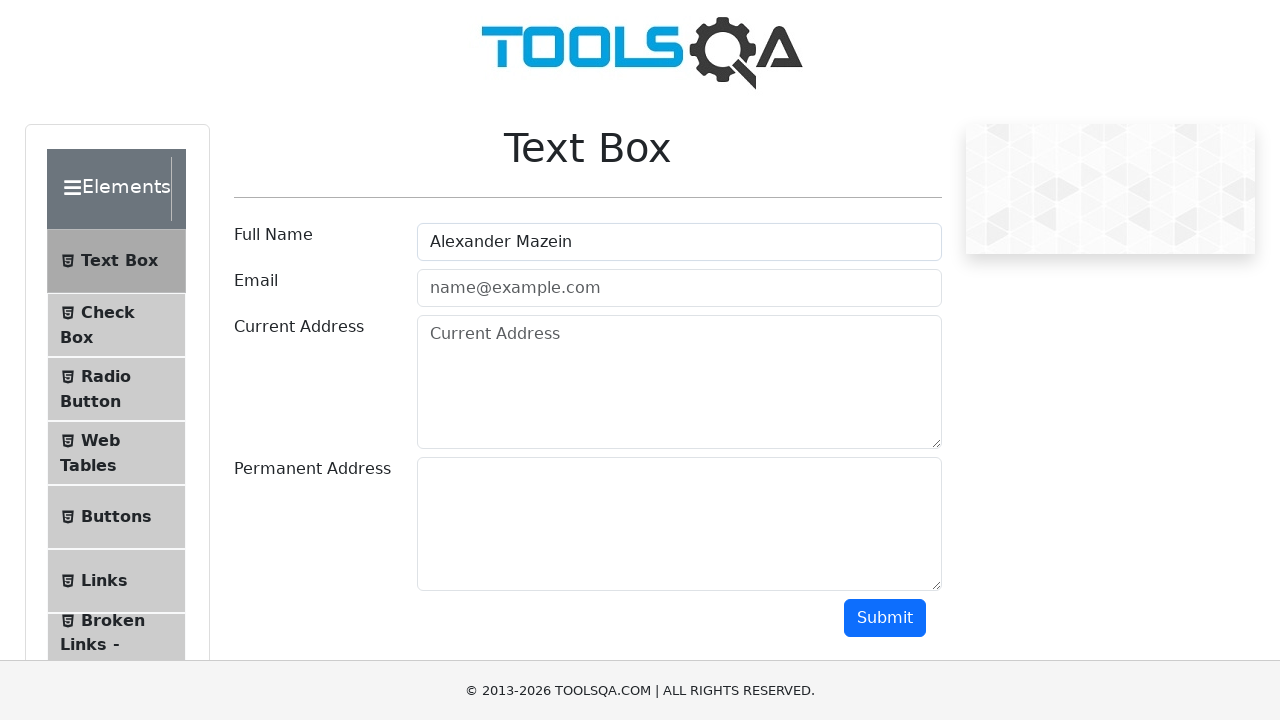

Filled userEmail field with 'random.mail@gmail.com' on #userEmail
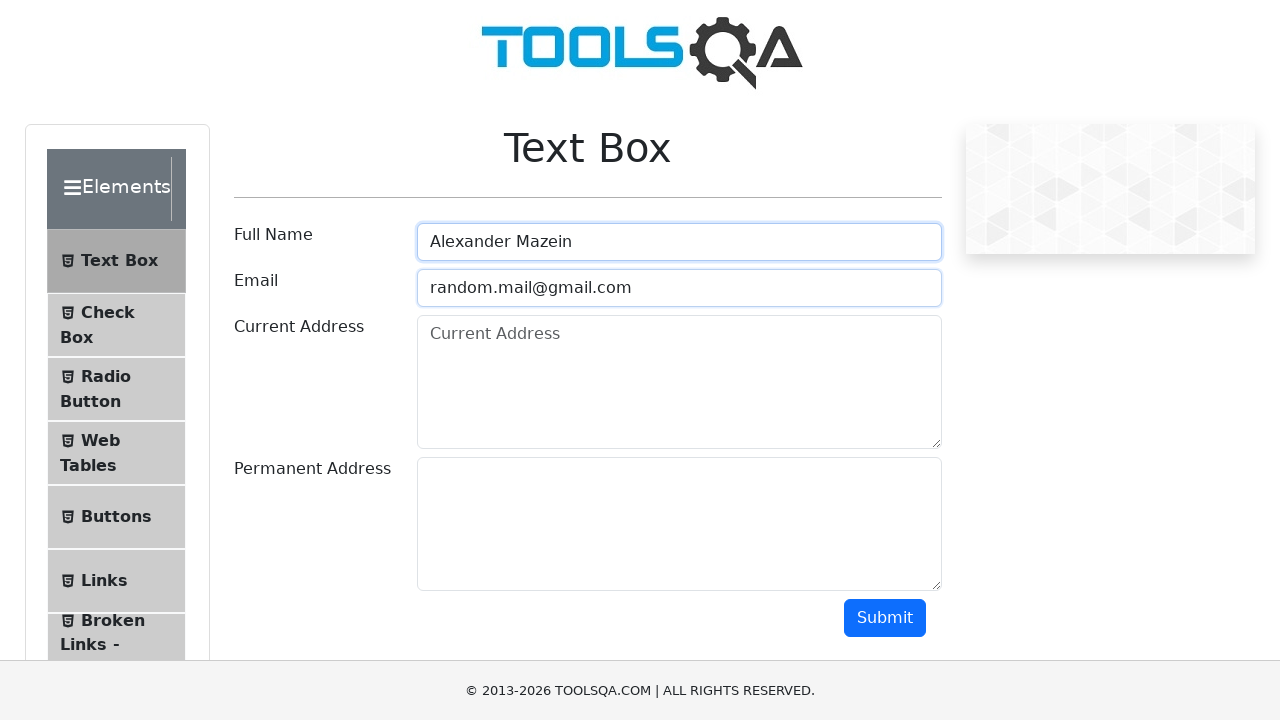

Filled currentAddress field with 'Раушская наб., 6, Москва, 115035' on #currentAddress
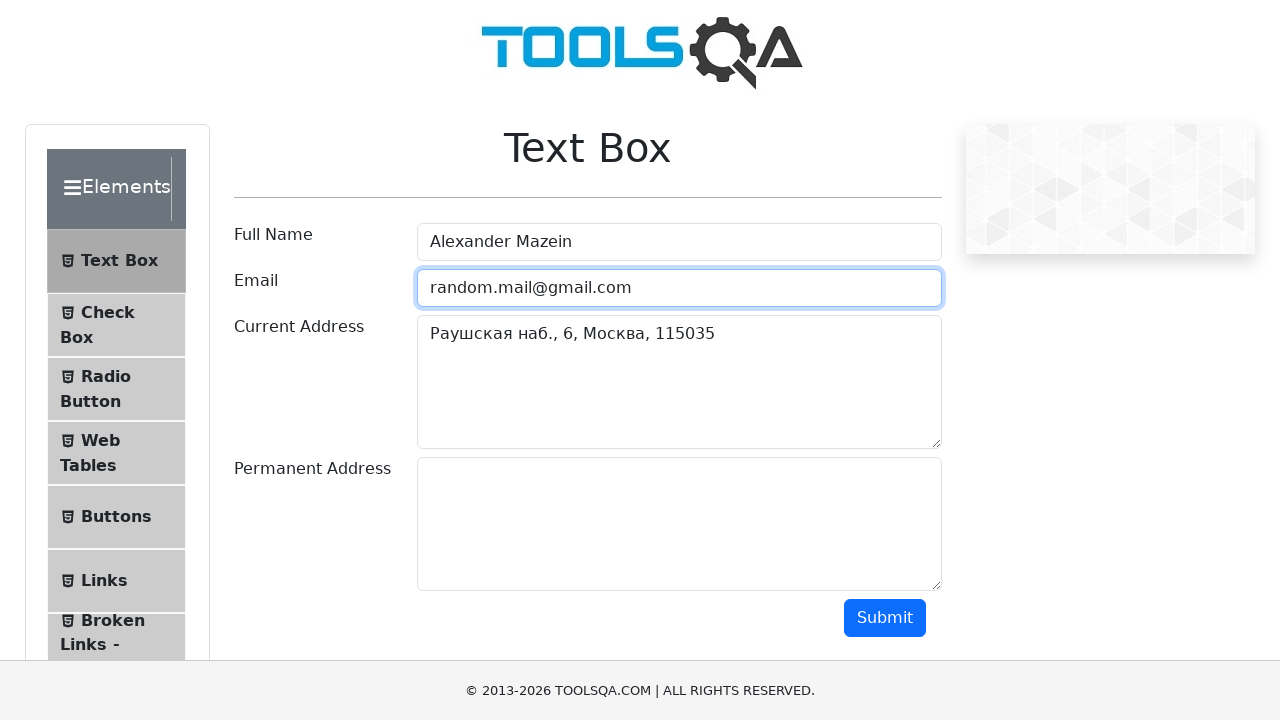

Filled permanentAddress field with 'Раушская наб., 6, Москва, 115035' on #permanentAddress
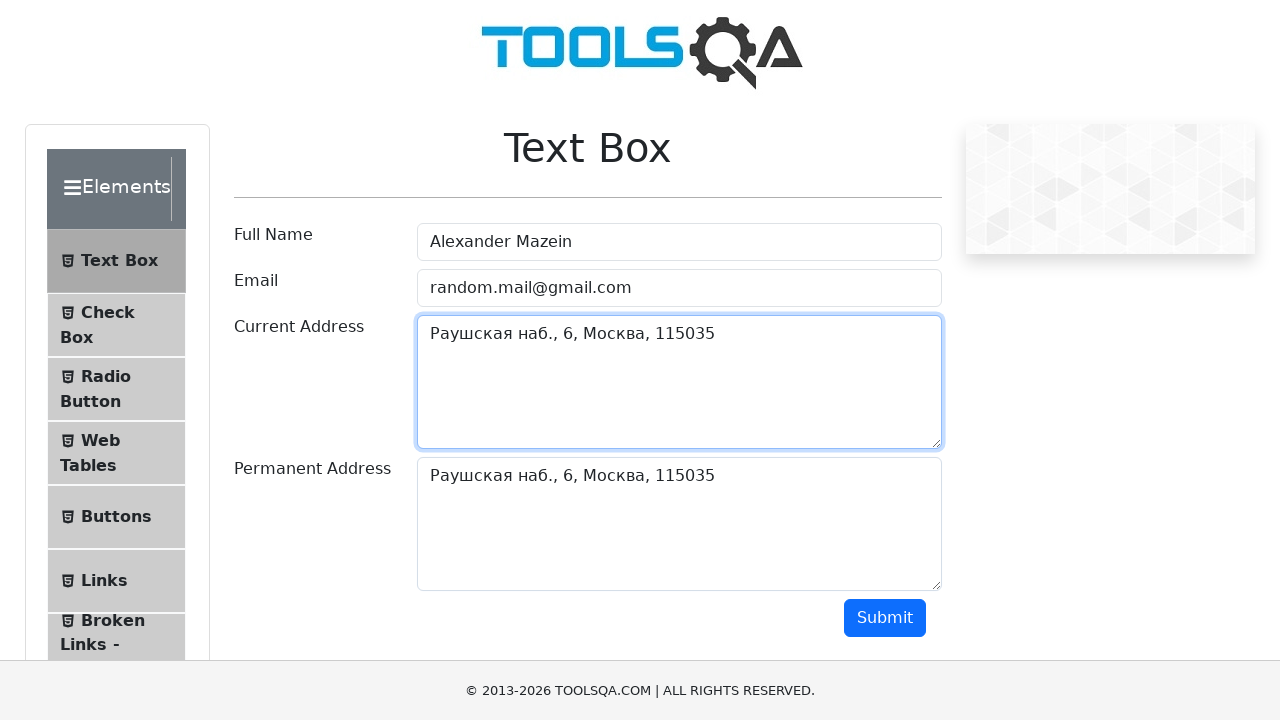

Scrolled to submit button
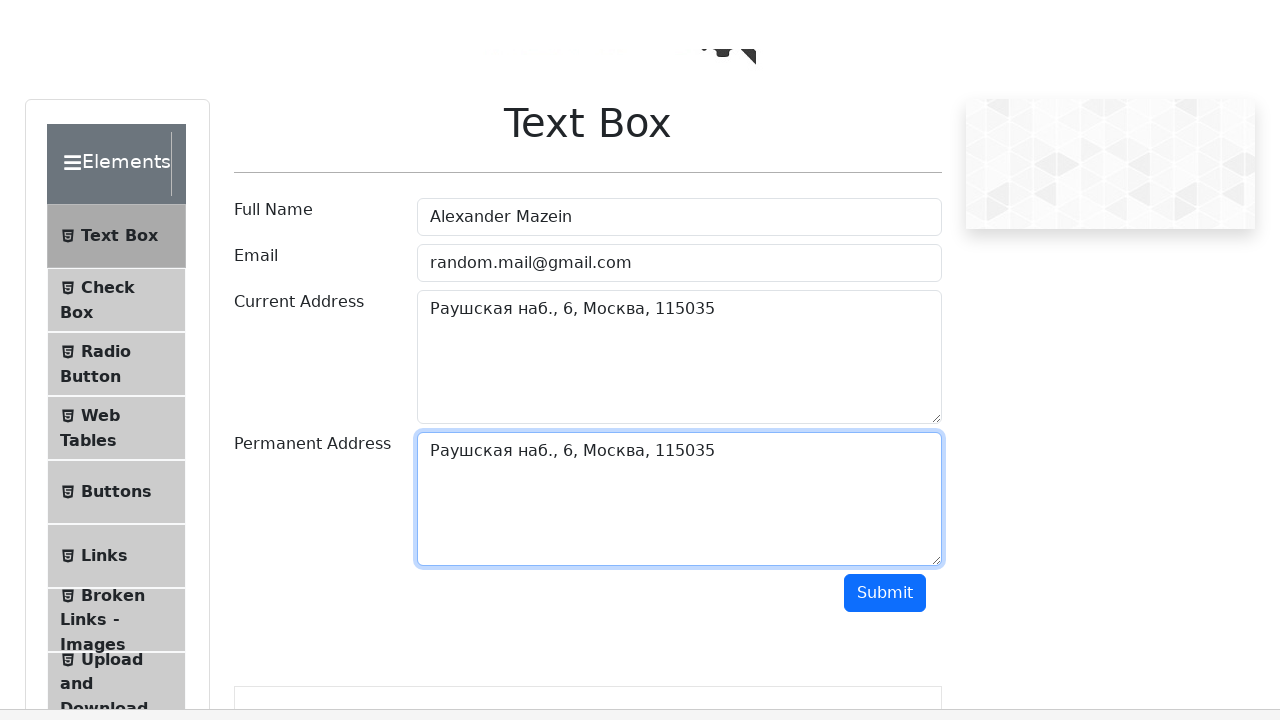

Clicked submit button to submit form at (885, 19) on #submit
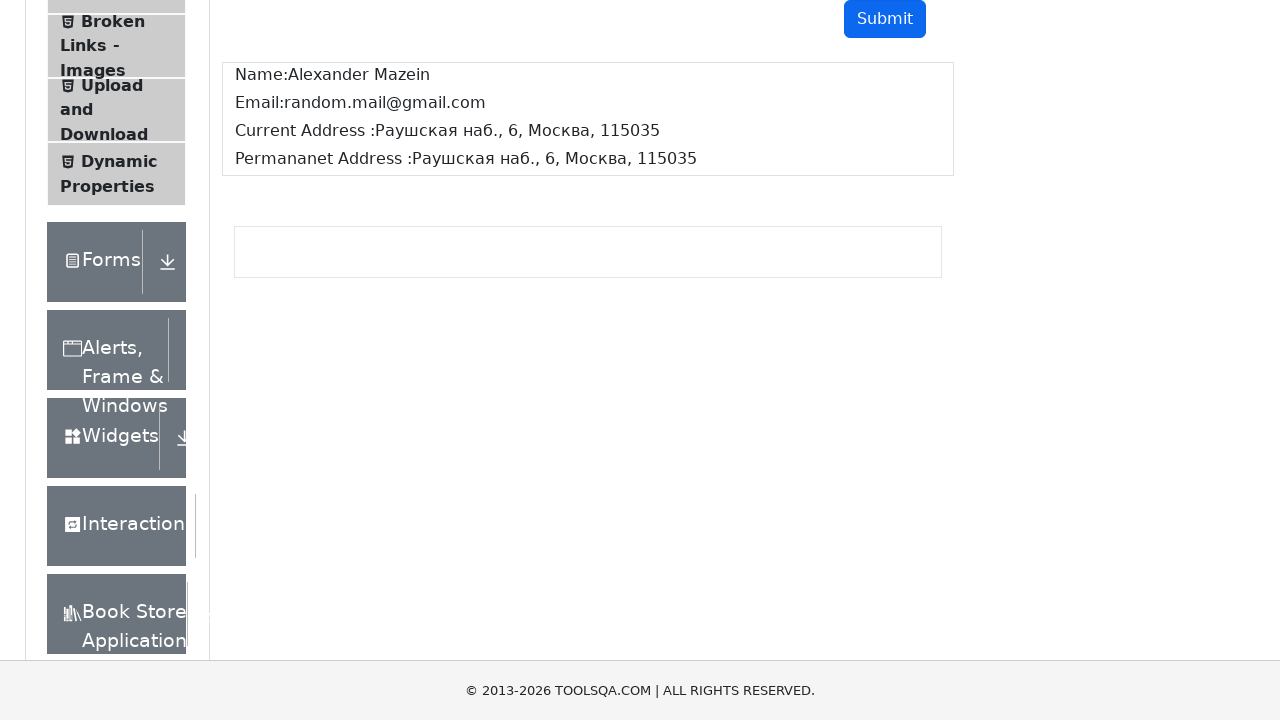

Output section became visible, confirming form submission
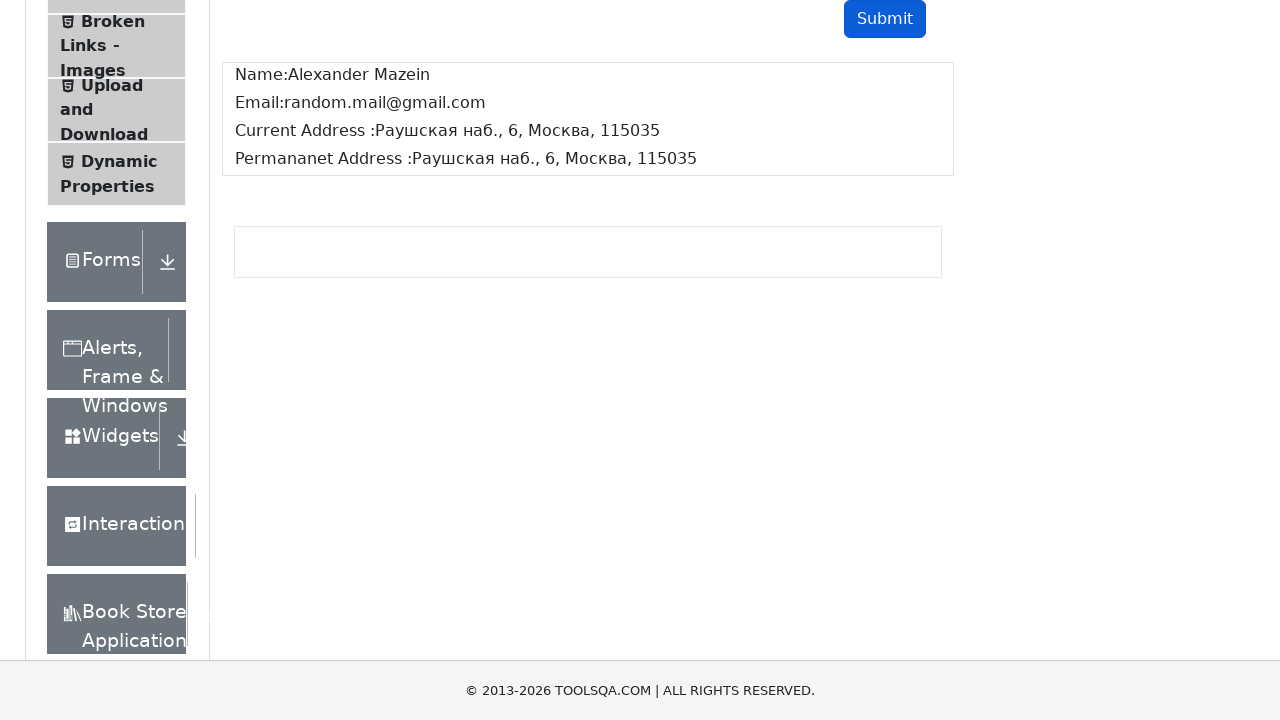

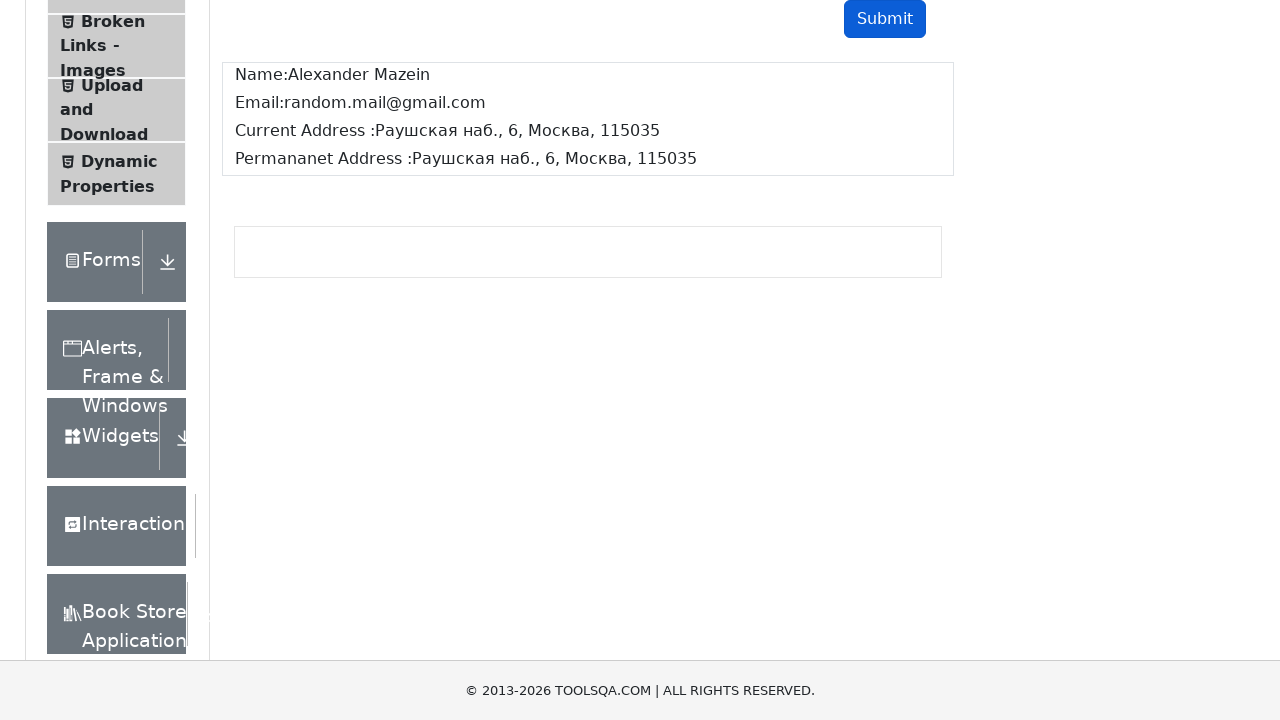